Opens the cflowapps signup page and maximizes the browser window to verify the page loads successfully.

Starting URL: https://www.cflowapps.com/stage-signup/

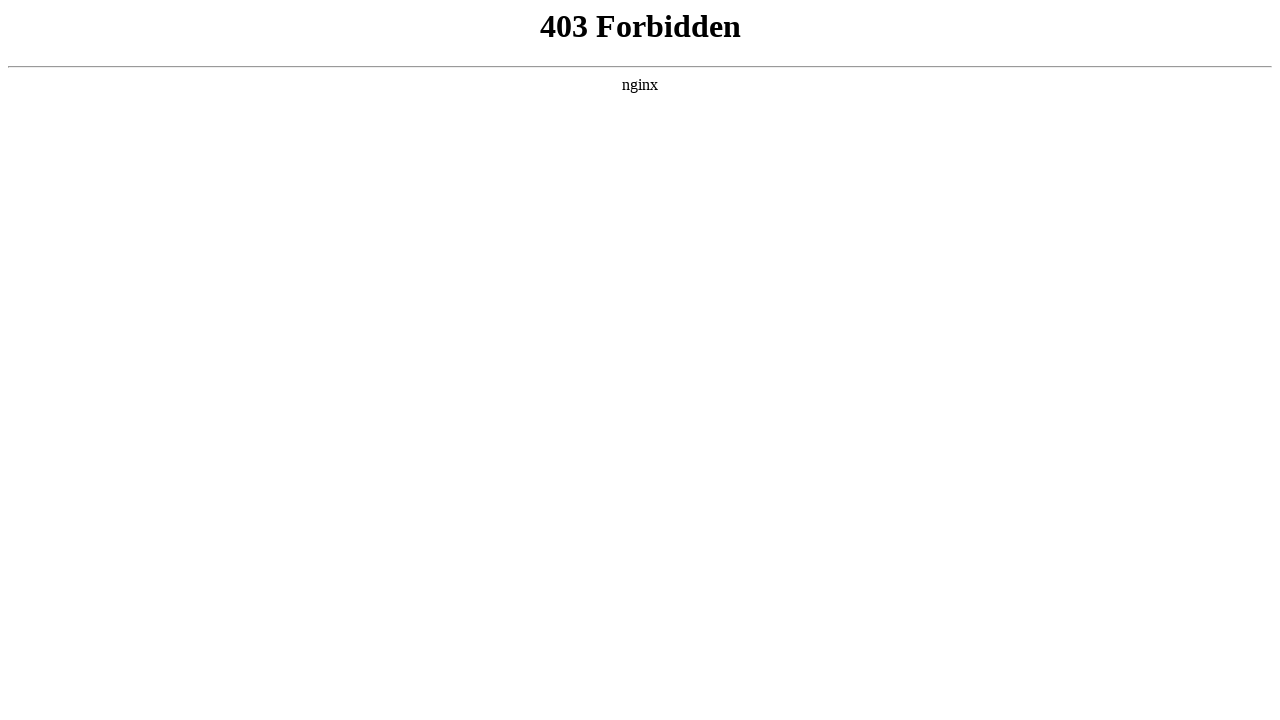

Set browser viewport to 1920x1080
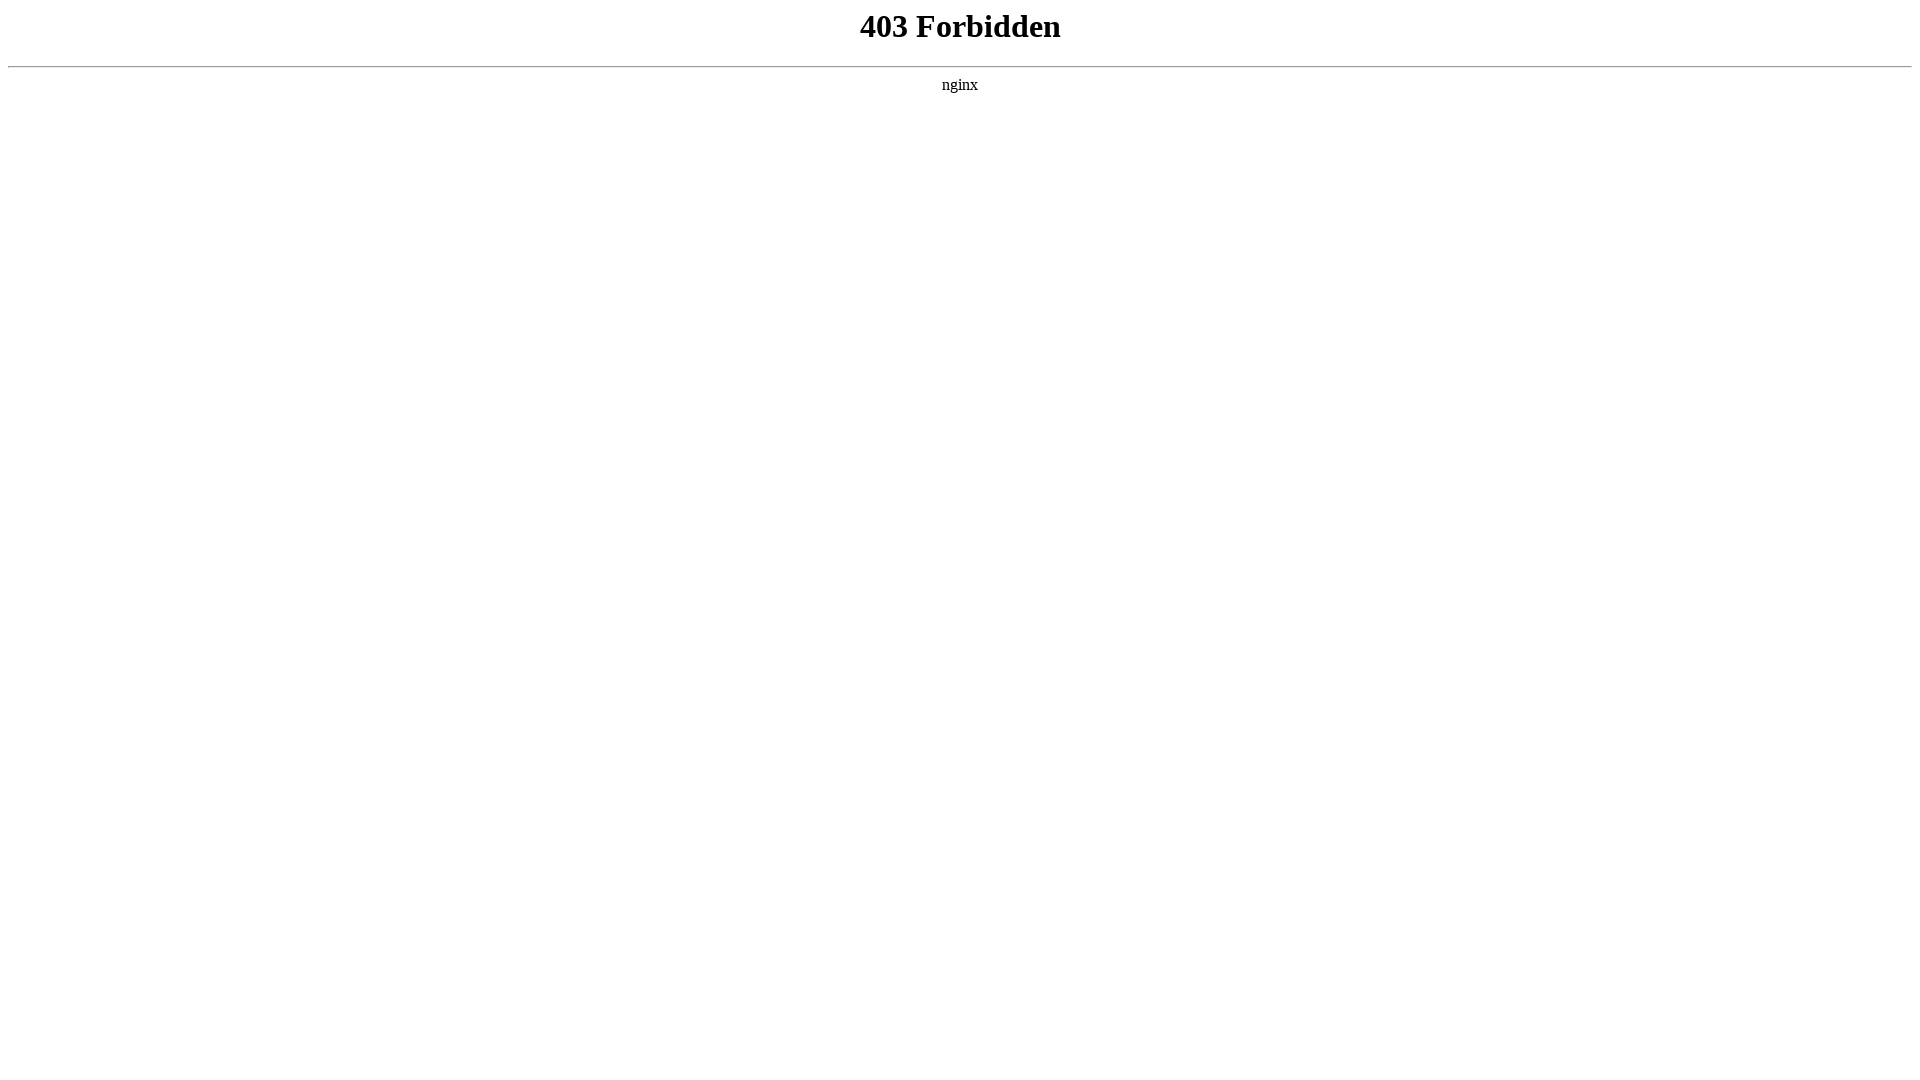

Waited for page to reach domcontentloaded state
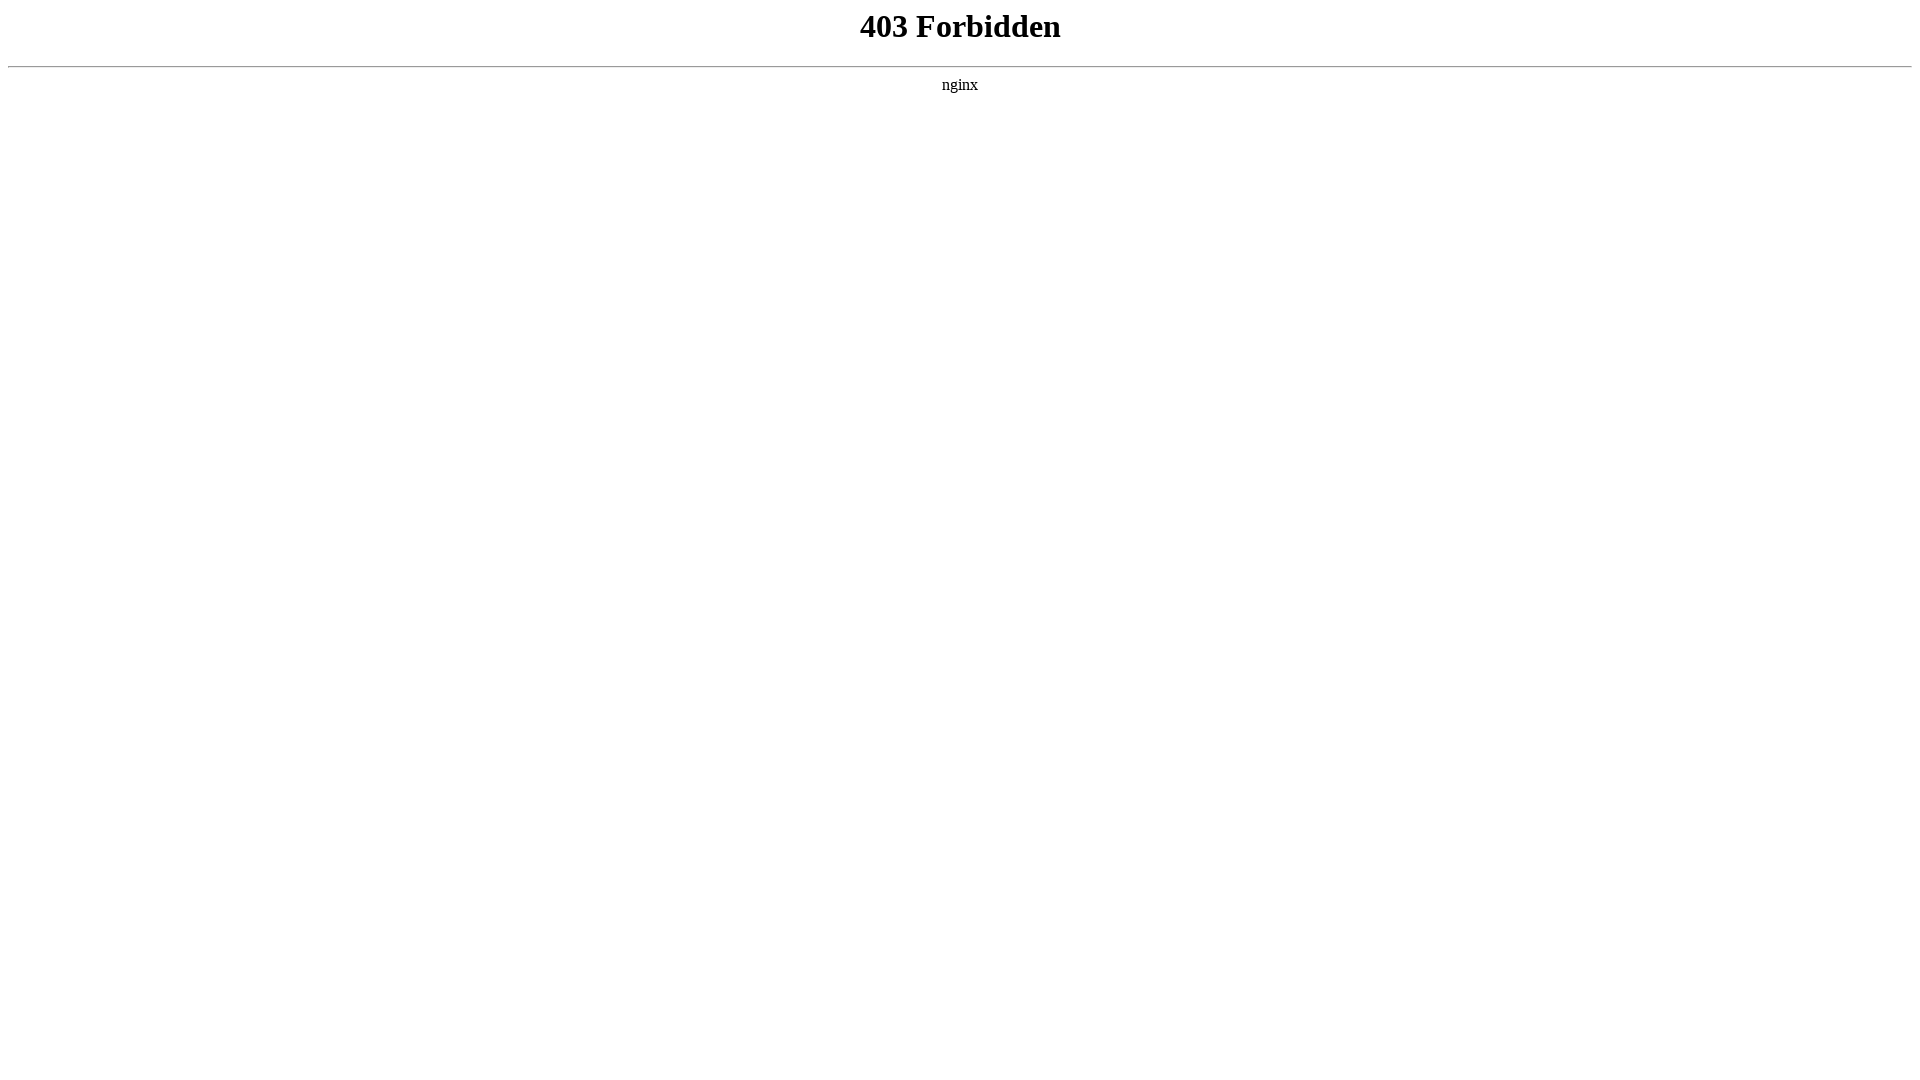

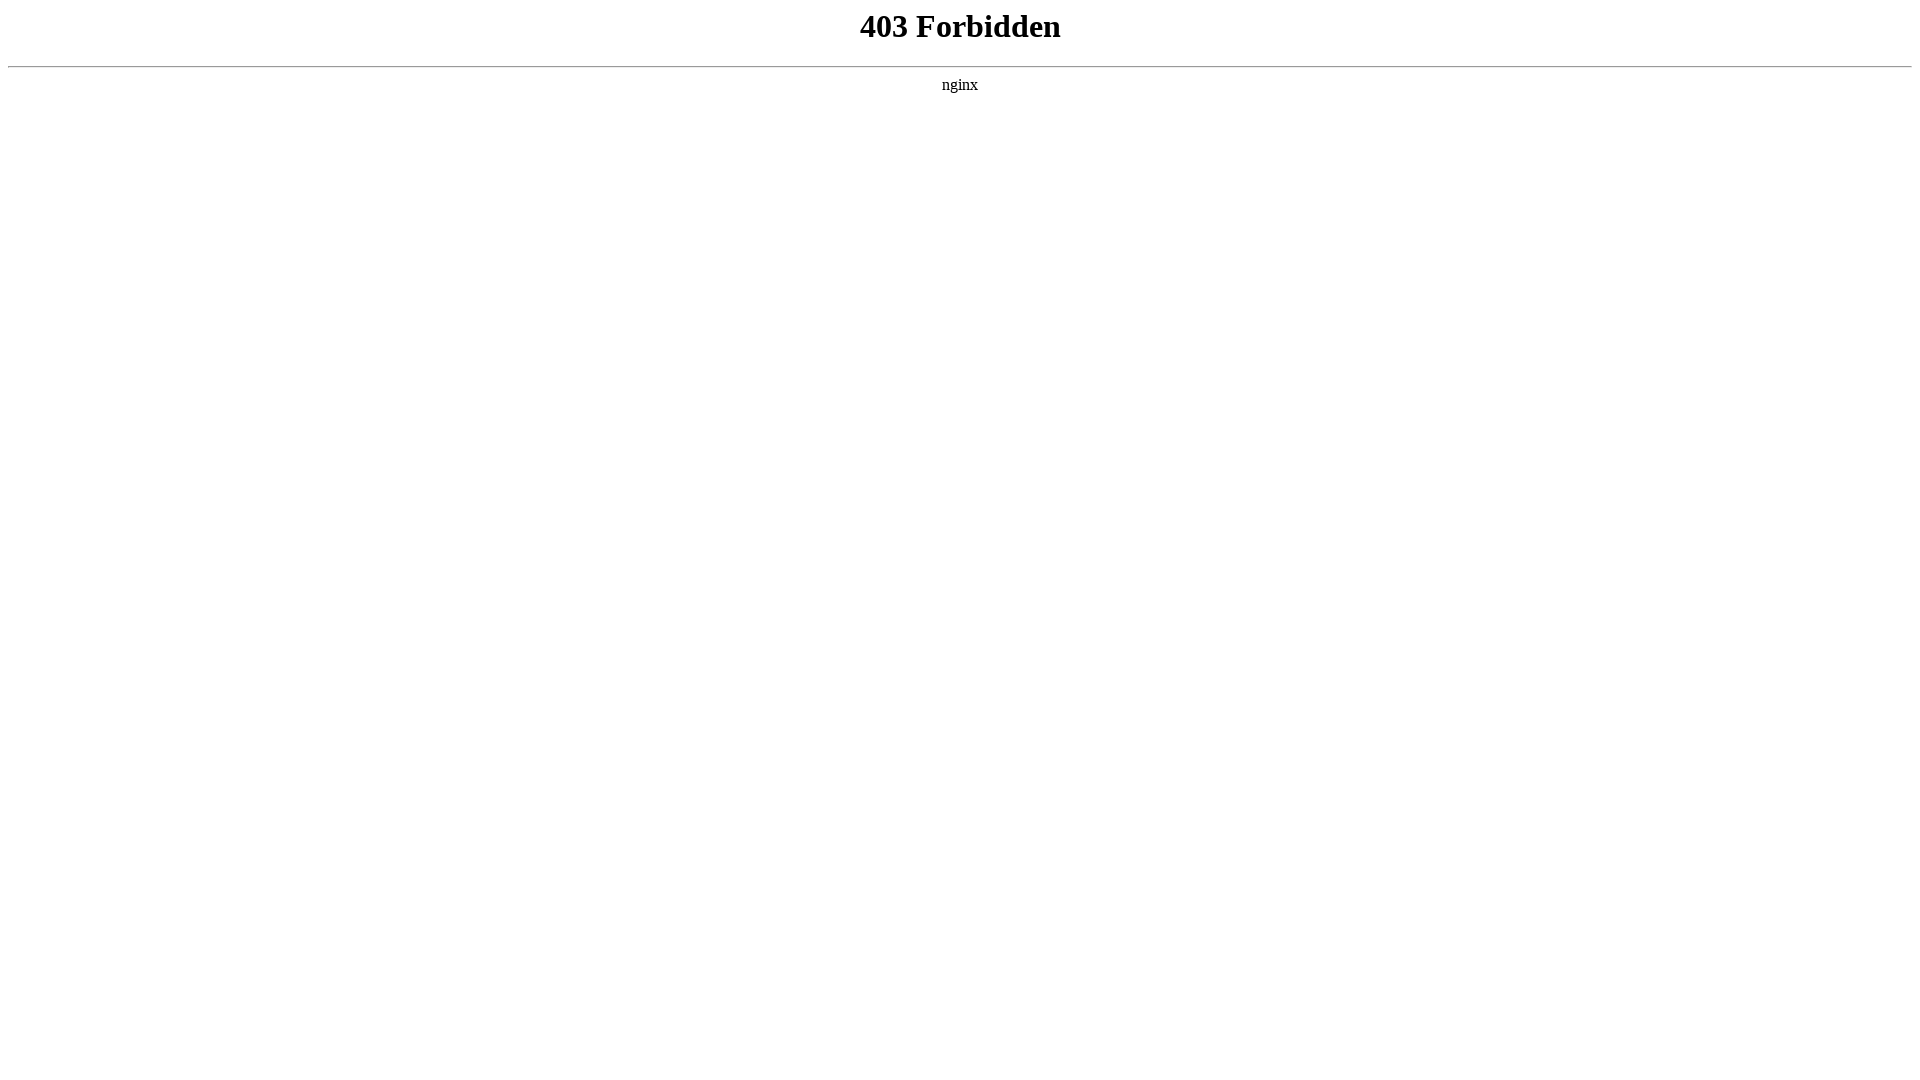